Tests that the complete-all checkbox updates state correctly when individual items are completed or cleared

Starting URL: https://demo.playwright.dev/todomvc

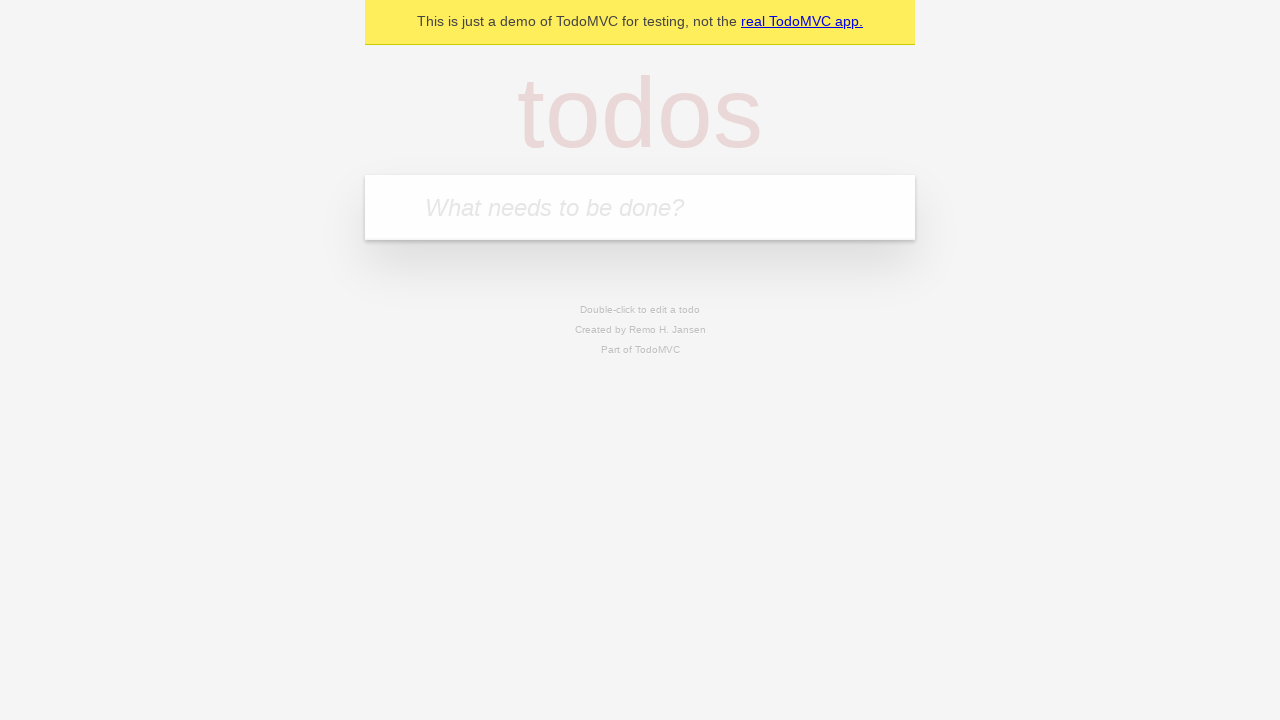

Navigated to TodoMVC demo page
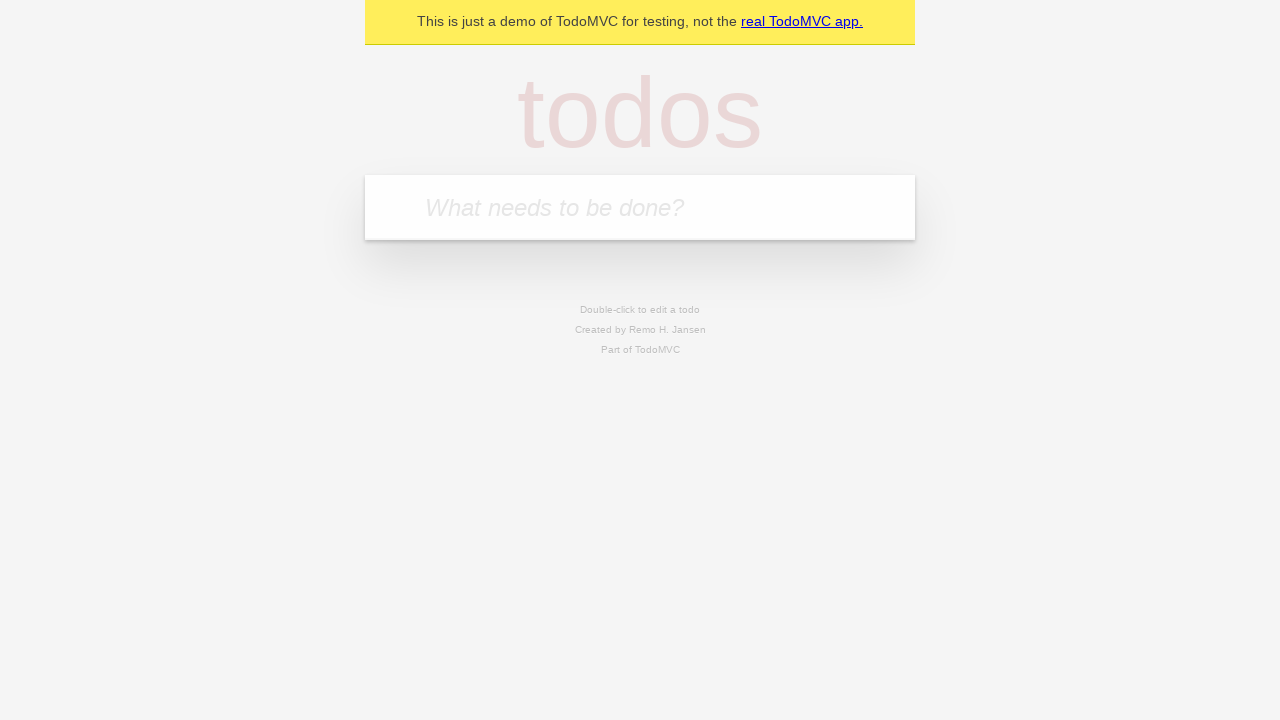

Filled todo input with 'buy some cheese' on internal:attr=[placeholder="What needs to be done?"i]
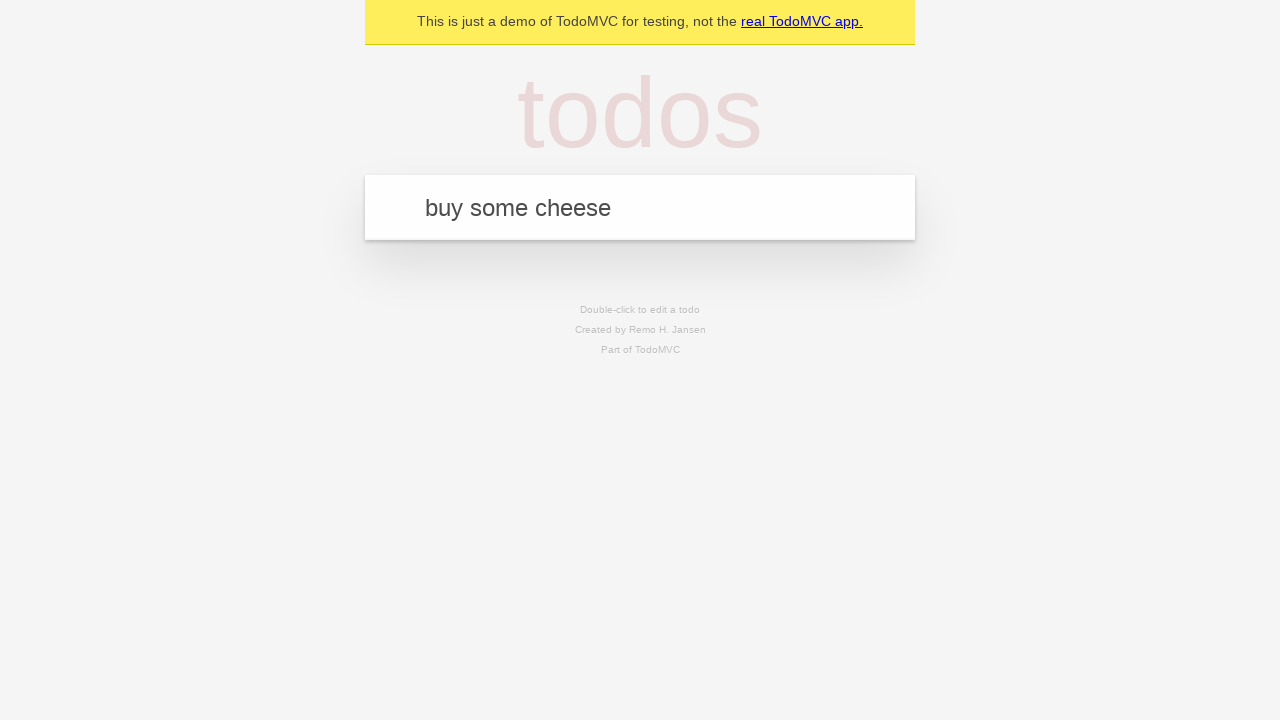

Pressed Enter to add first todo on internal:attr=[placeholder="What needs to be done?"i]
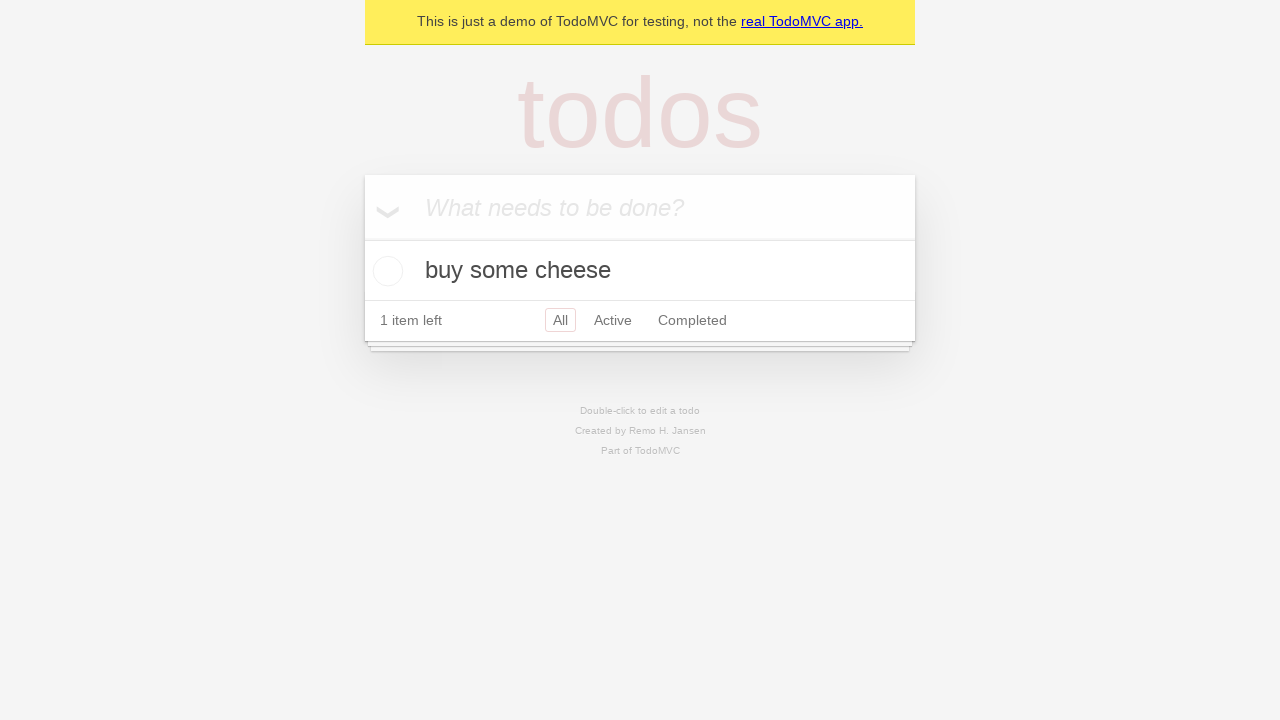

Filled todo input with 'feed the cat' on internal:attr=[placeholder="What needs to be done?"i]
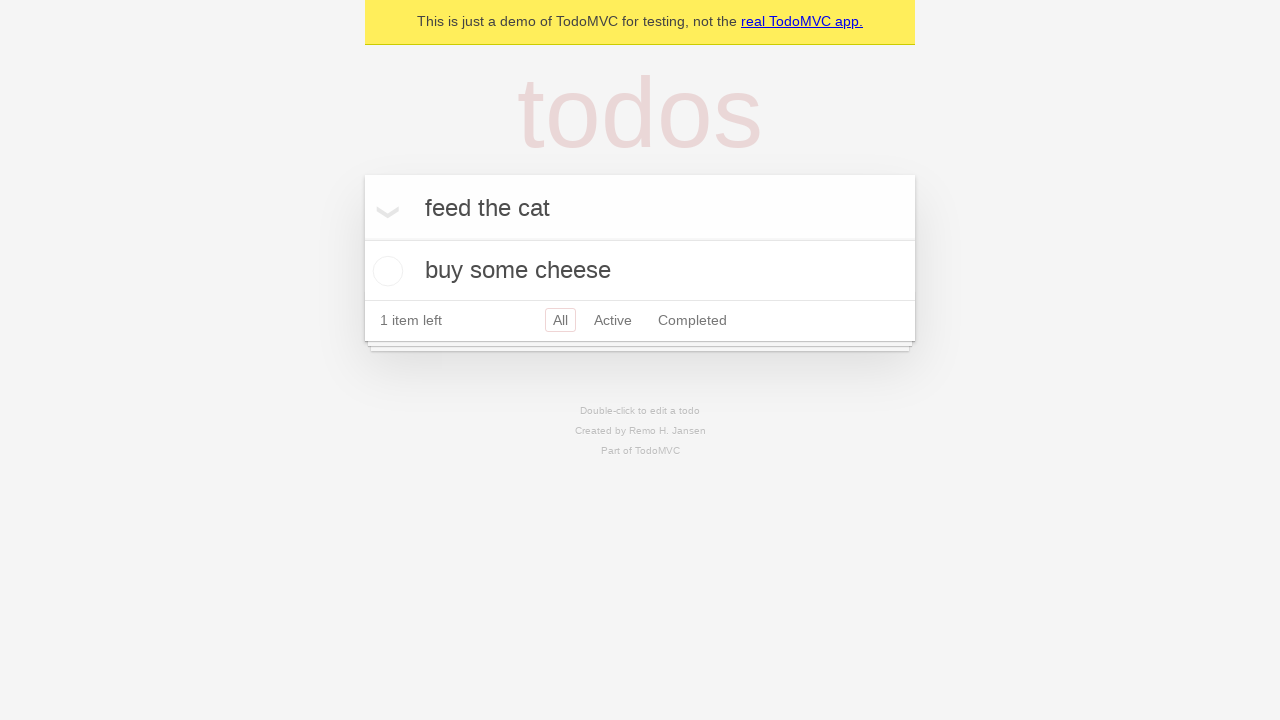

Pressed Enter to add second todo on internal:attr=[placeholder="What needs to be done?"i]
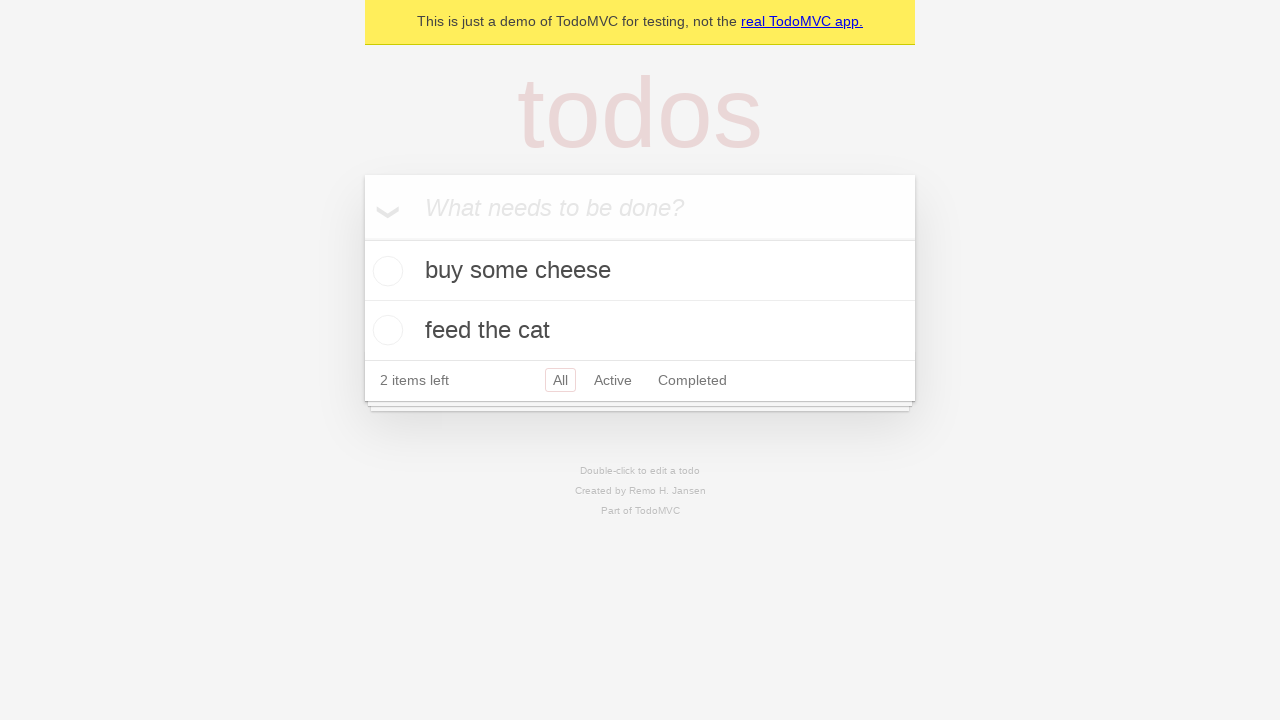

Filled todo input with 'book a doctors appointment' on internal:attr=[placeholder="What needs to be done?"i]
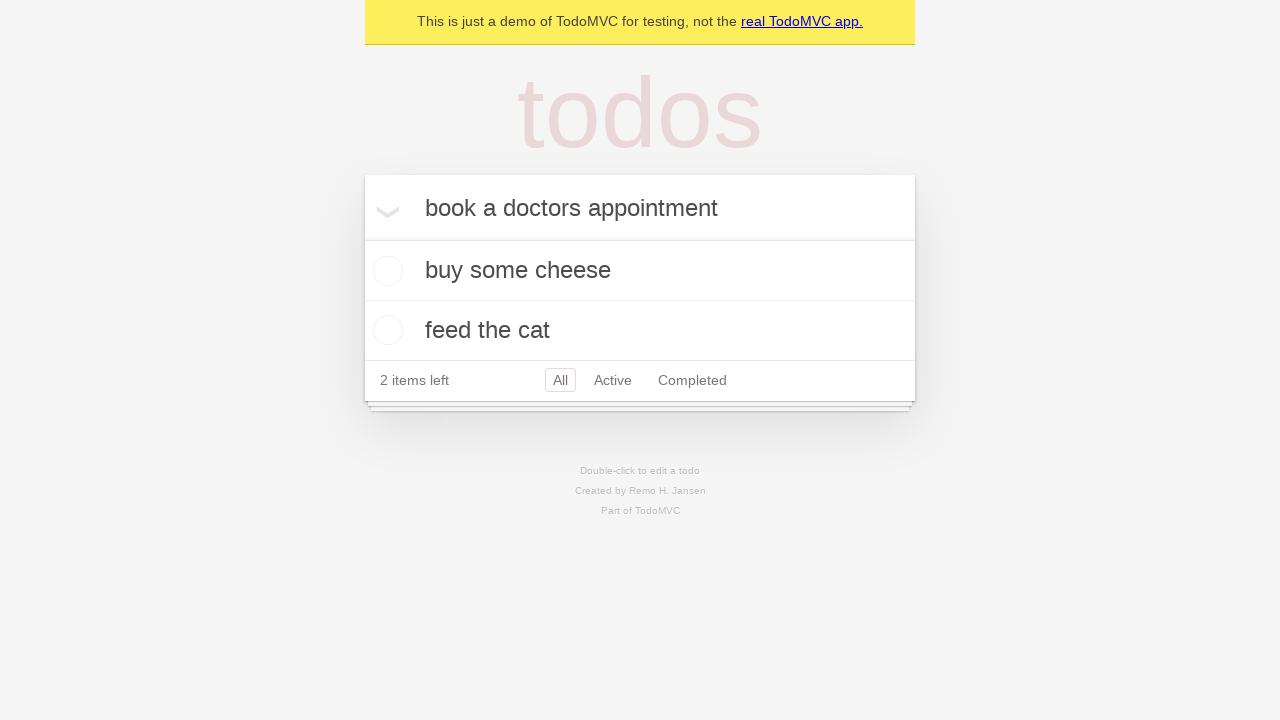

Pressed Enter to add third todo on internal:attr=[placeholder="What needs to be done?"i]
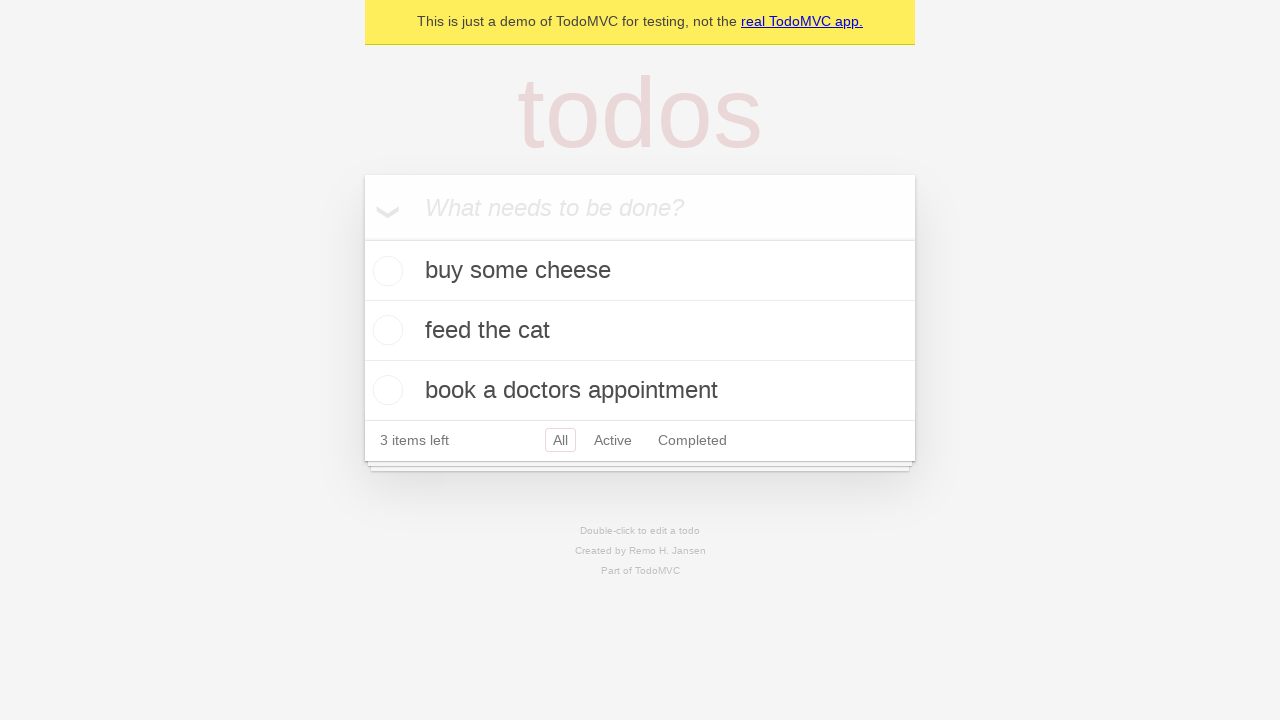

Checked the toggle-all checkbox to mark all todos as complete at (362, 238) on internal:label="Mark all as complete"i
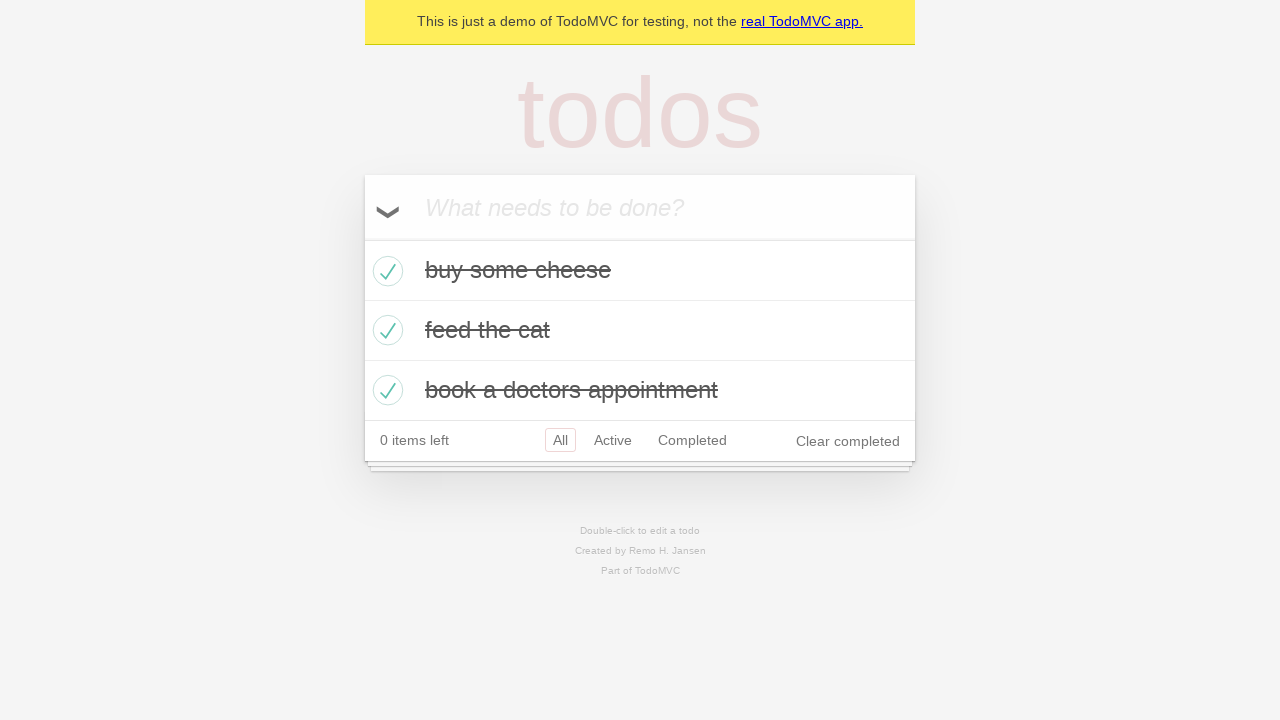

Unchecked the first todo item at (385, 271) on internal:testid=[data-testid="todo-item"s] >> nth=0 >> internal:role=checkbox
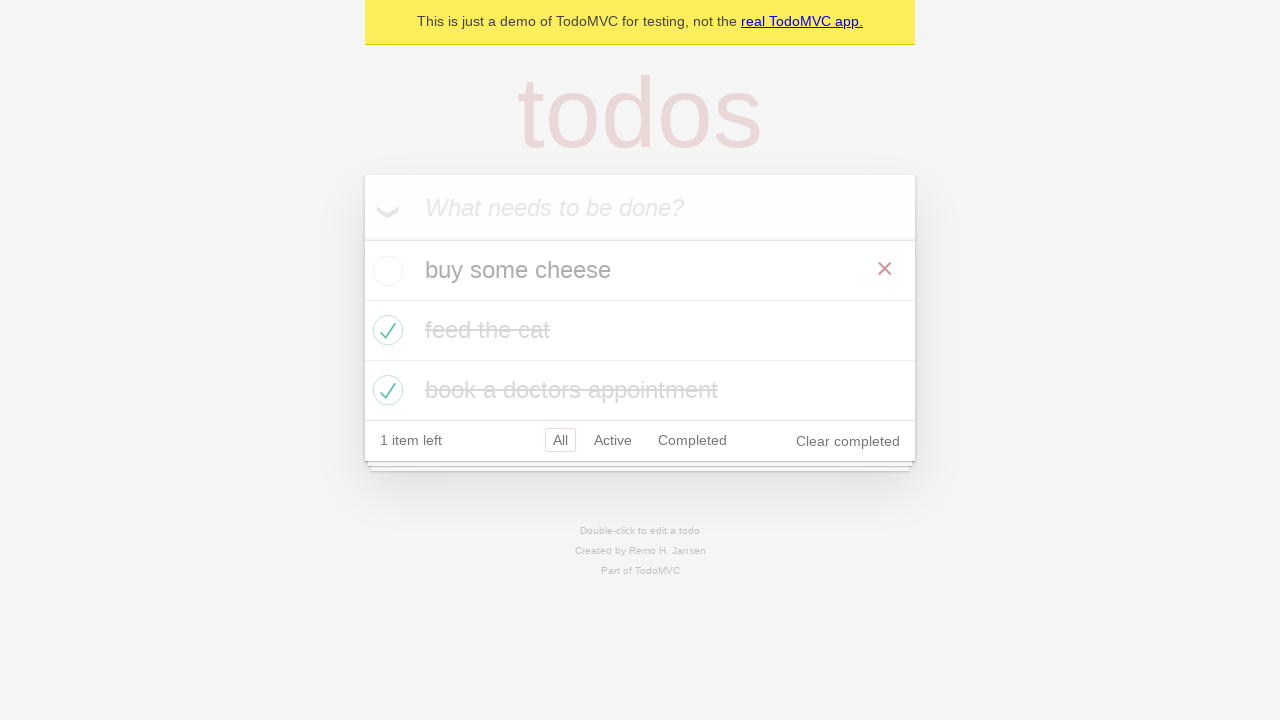

Rechecked the first todo item at (385, 271) on internal:testid=[data-testid="todo-item"s] >> nth=0 >> internal:role=checkbox
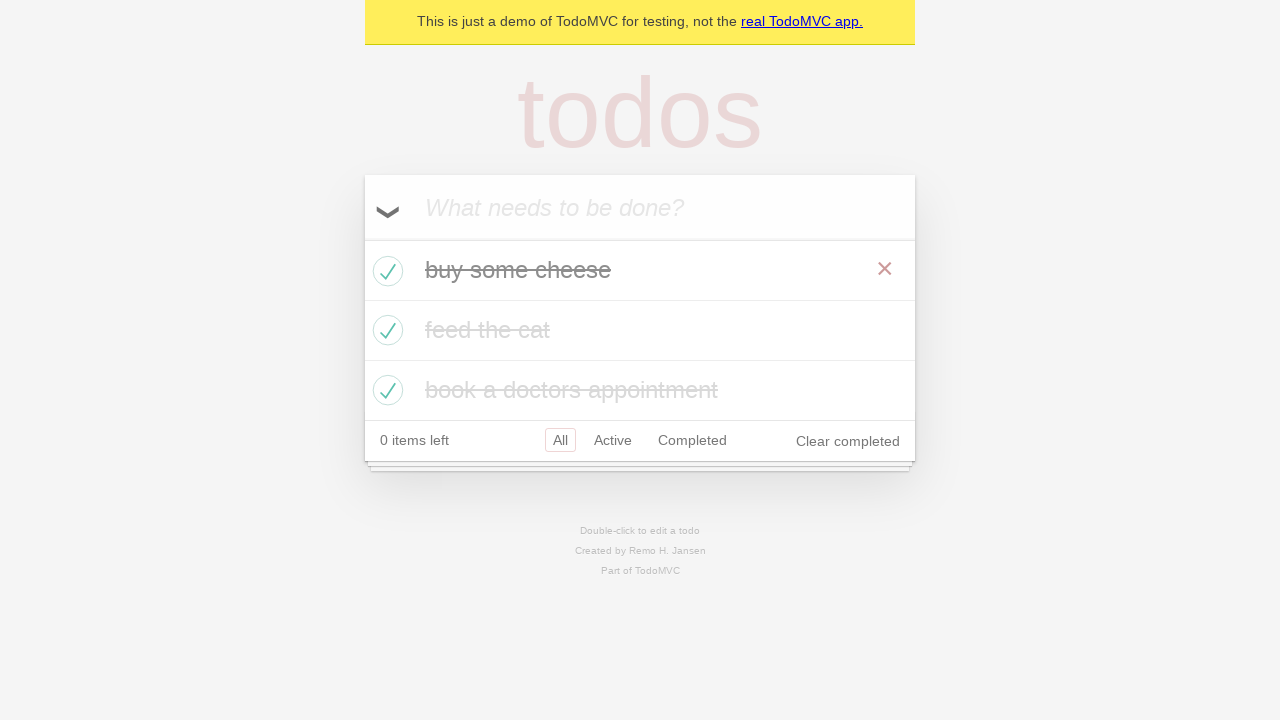

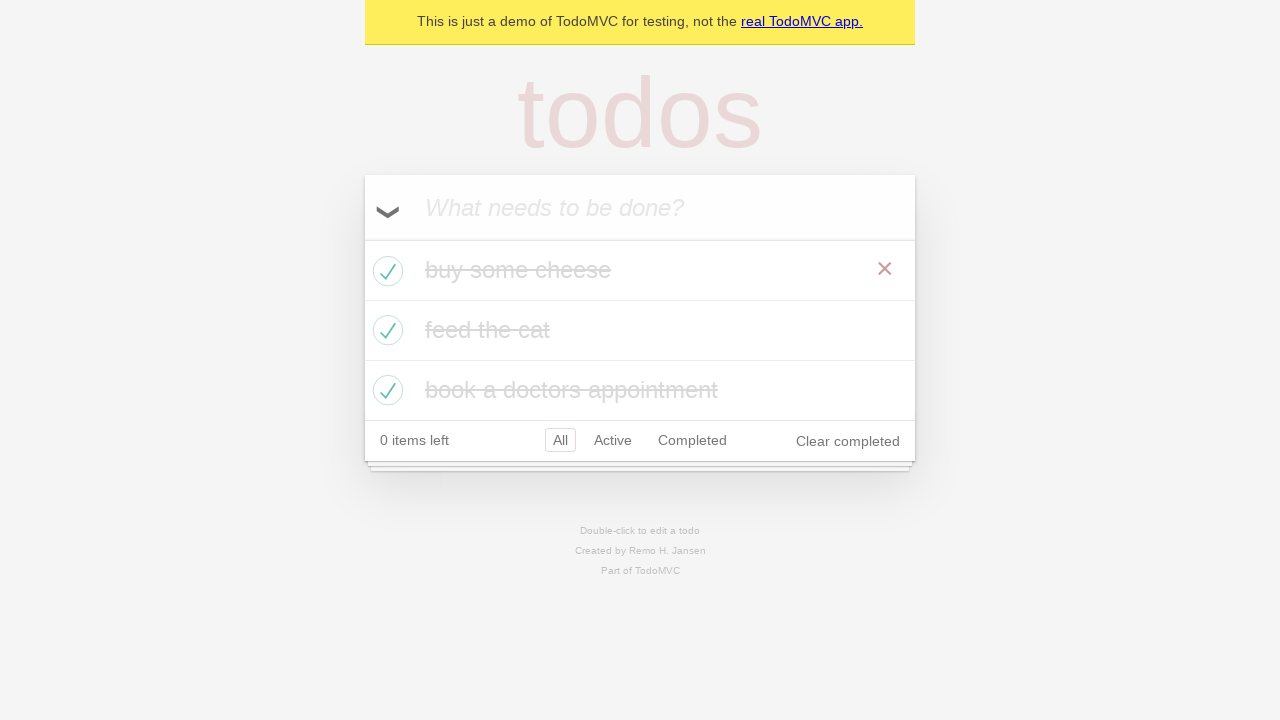